Tests the confirm button by clicking it and accepting the confirmation dialog

Starting URL: https://demoqa.com/alerts

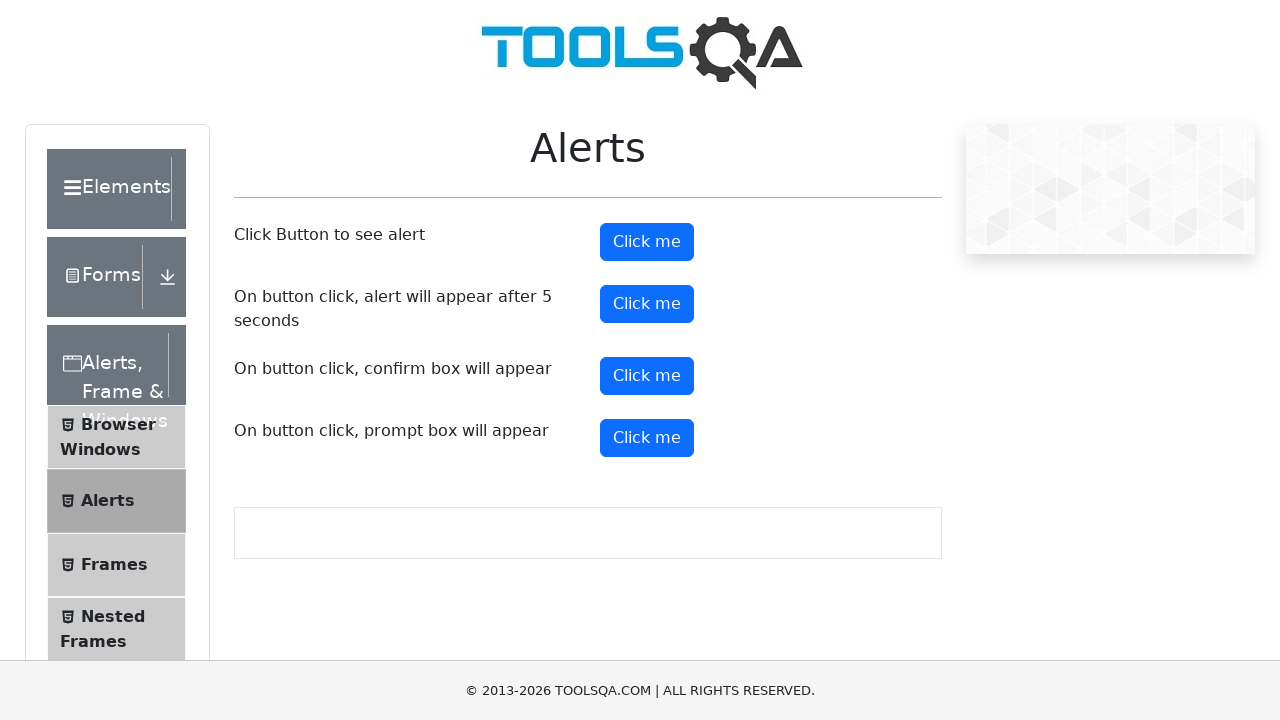

Navigated to alerts demo page
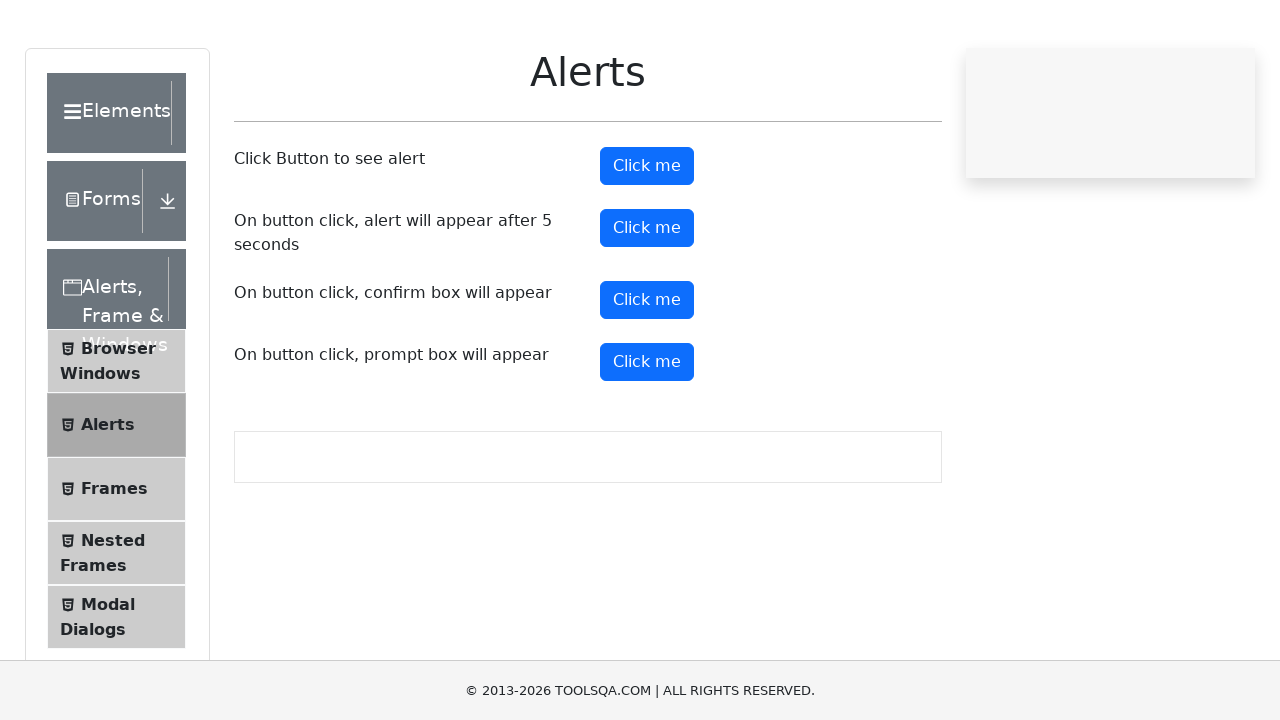

Clicked the confirm button at (647, 376) on #confirmButton
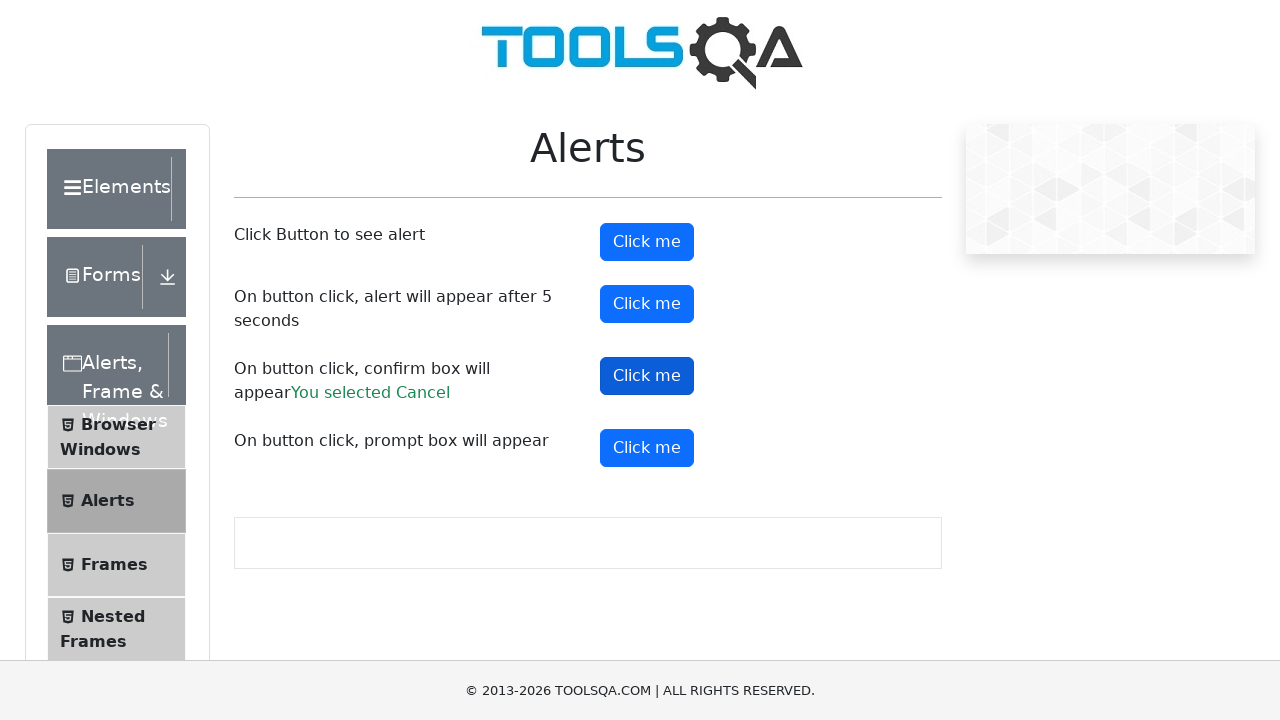

Accepted the confirmation dialog
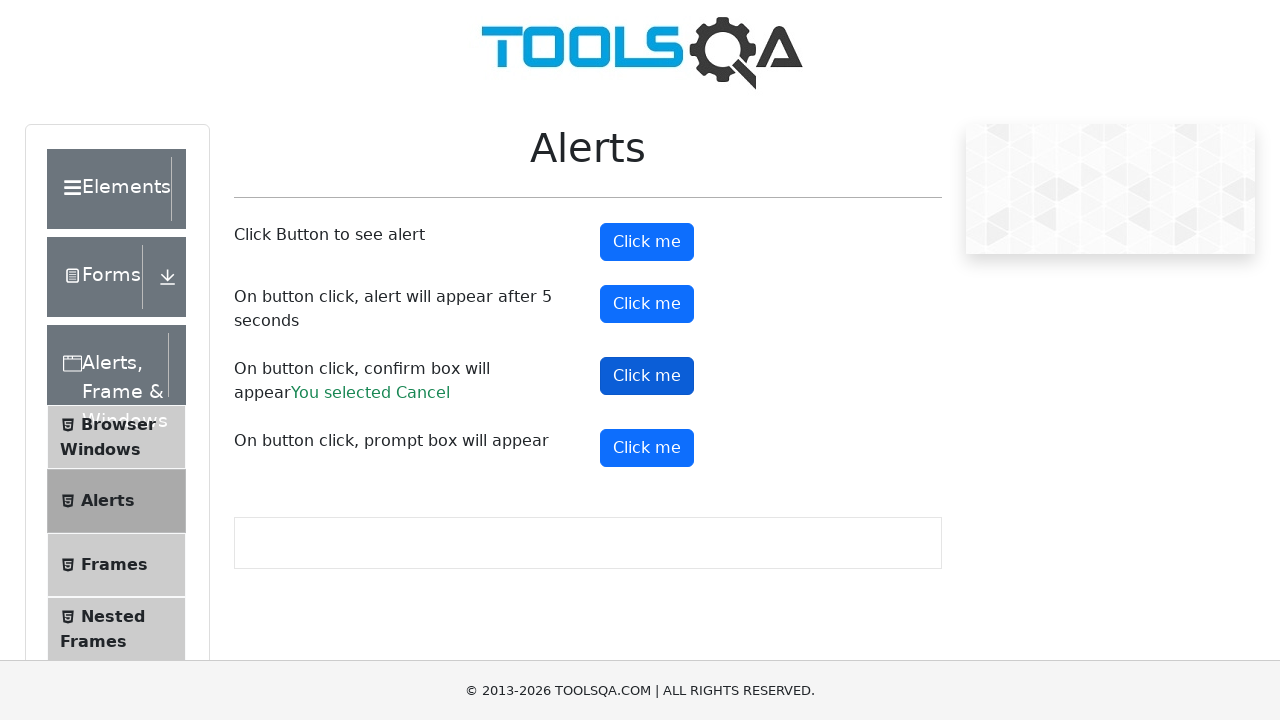

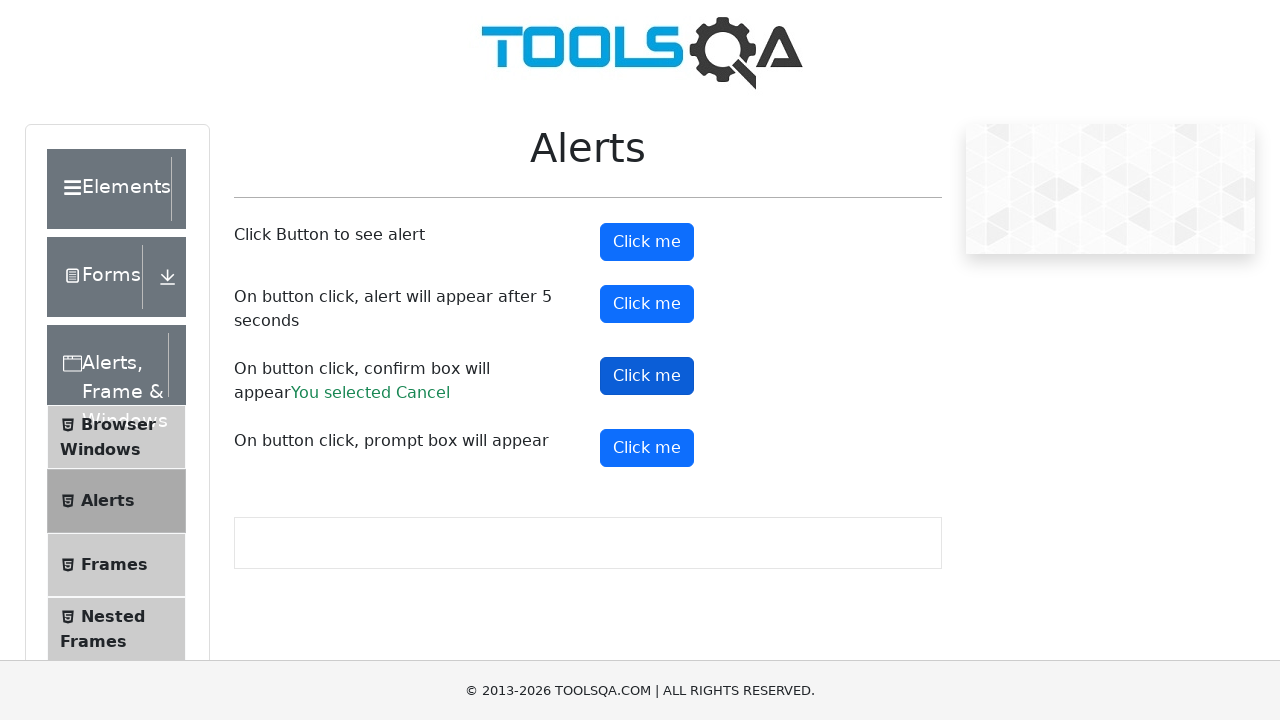